Tests browser zoom functionality by zooming in to 200% and then zooming out to 60% on a webpage

Starting URL: https://demoapps.qspiders.com/ui/scroll/newTabVertical

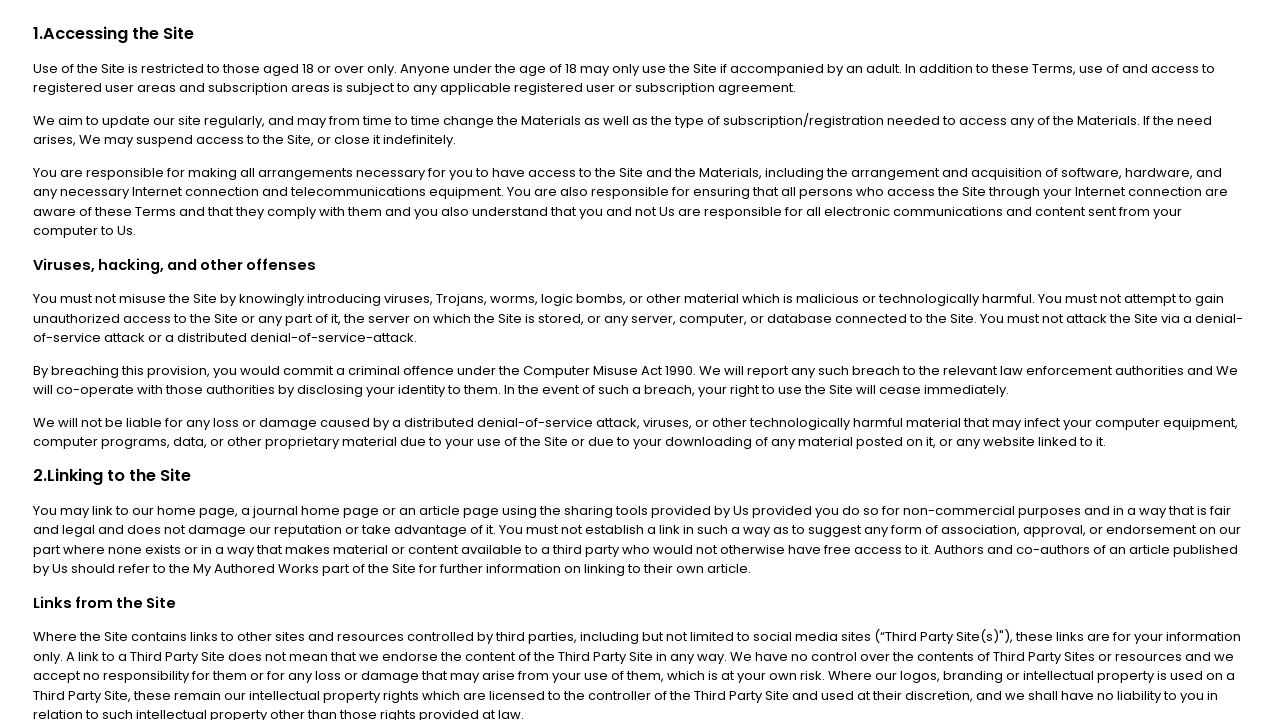

Waited for page element 'b. Premium Materials' to load
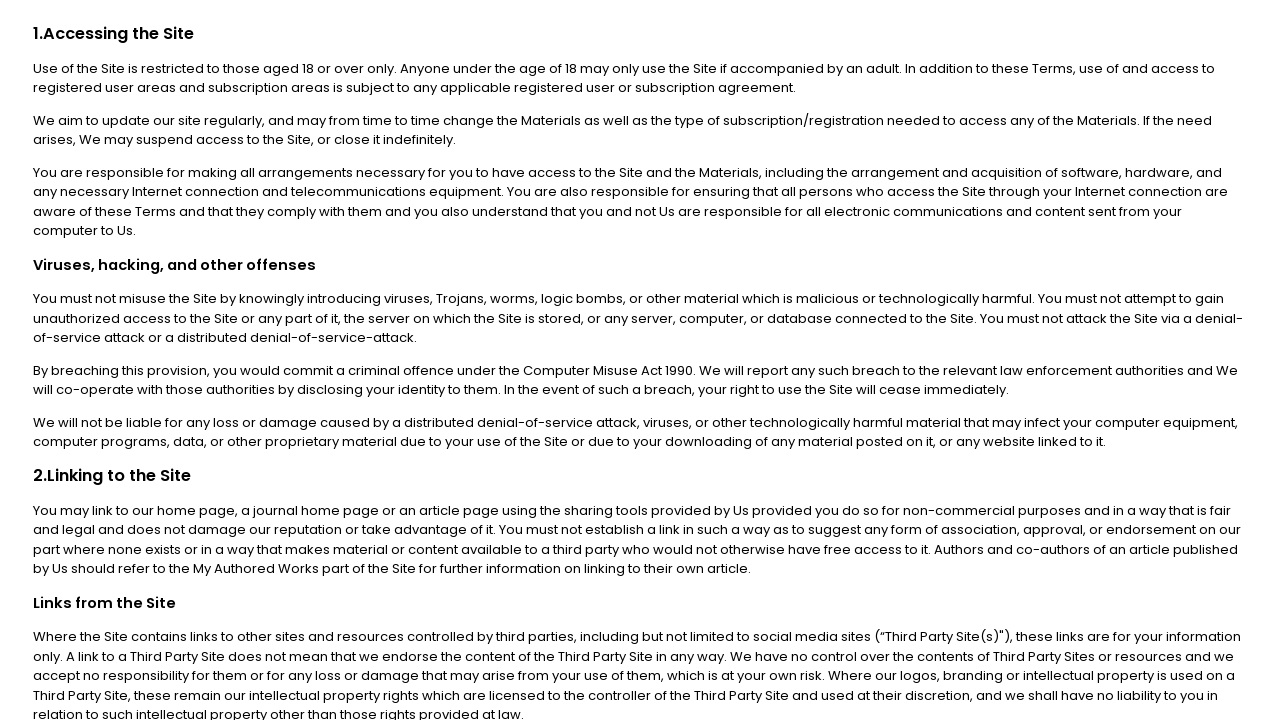

Zoomed in to 200%
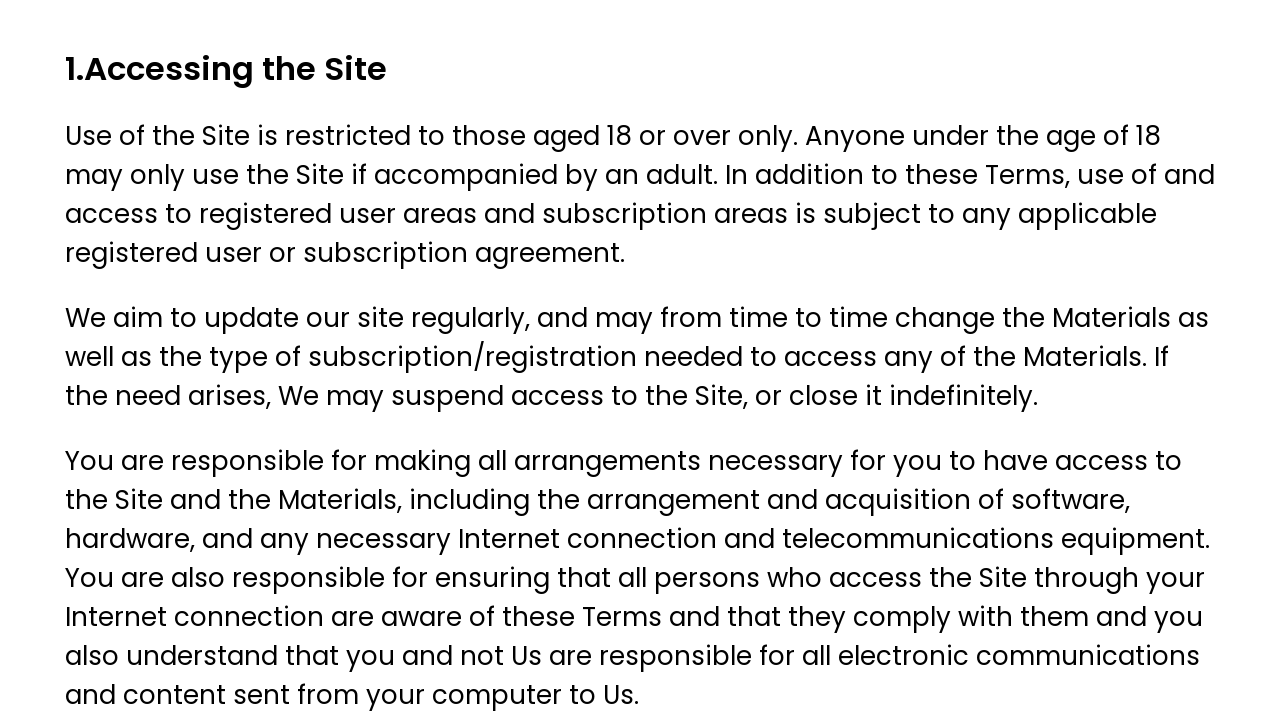

Waited 2 seconds to observe zoom in effect
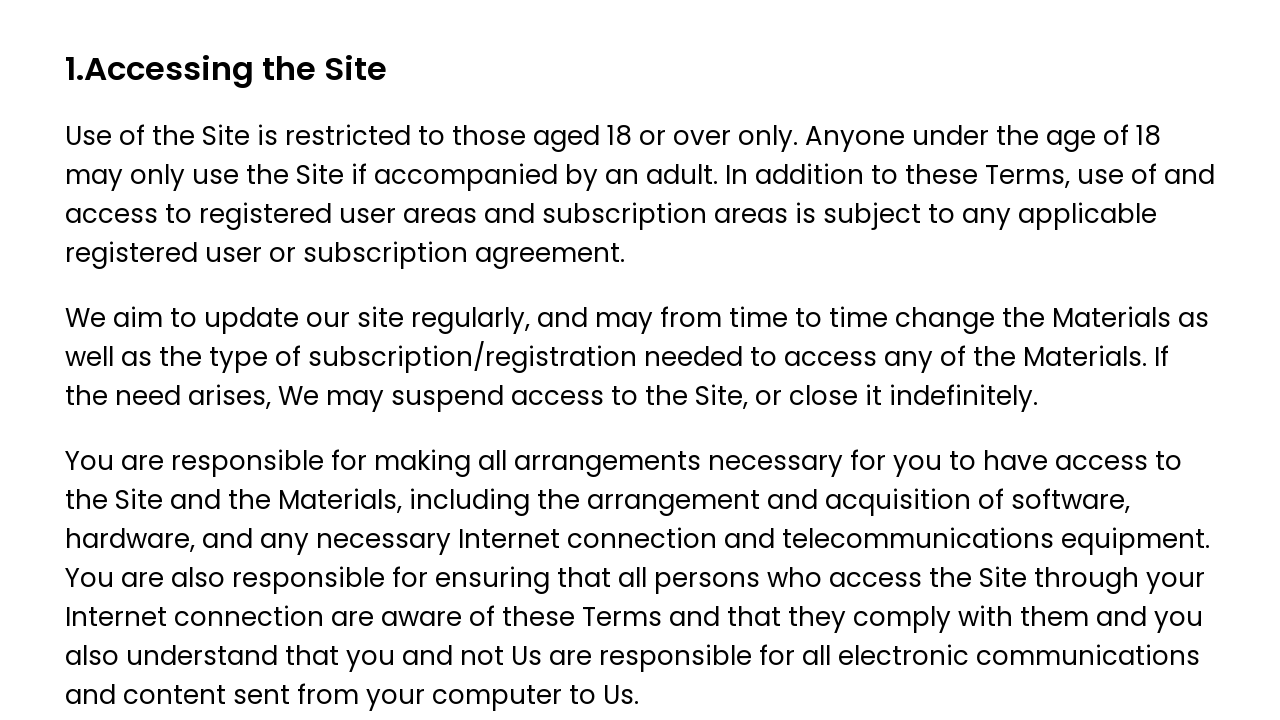

Zoomed out to 60%
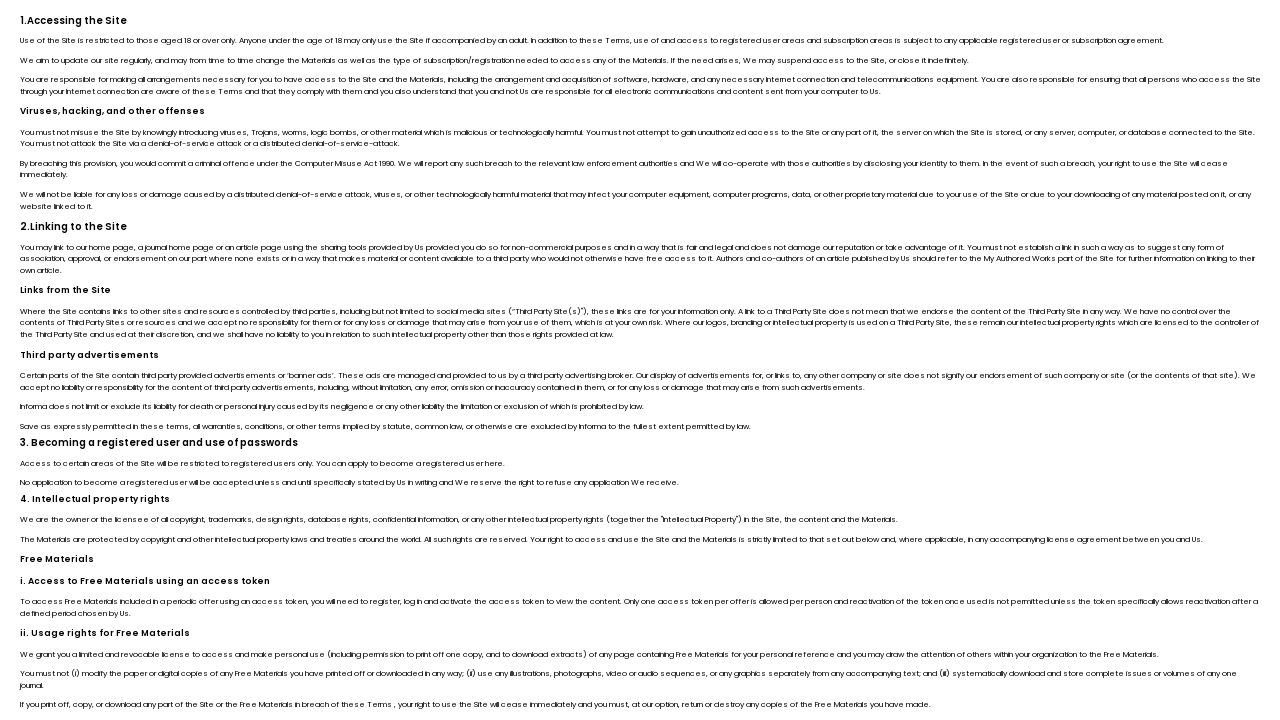

Waited 2 seconds to observe zoom out effect
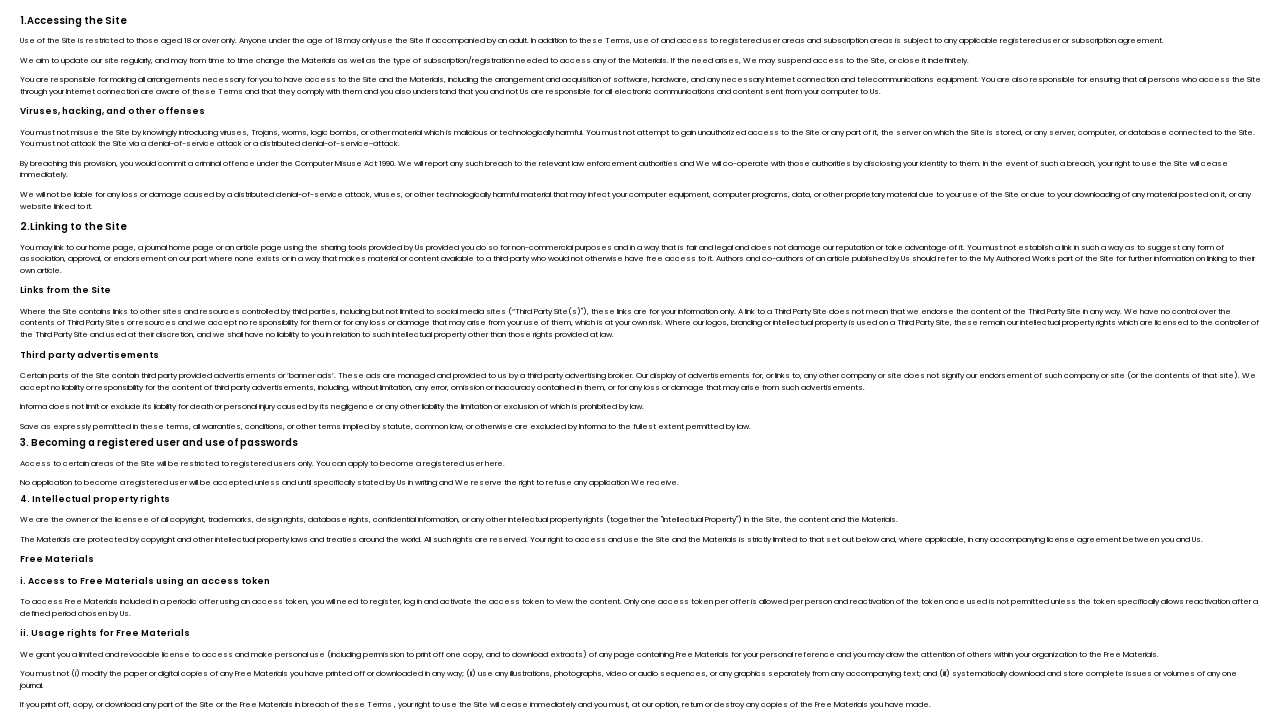

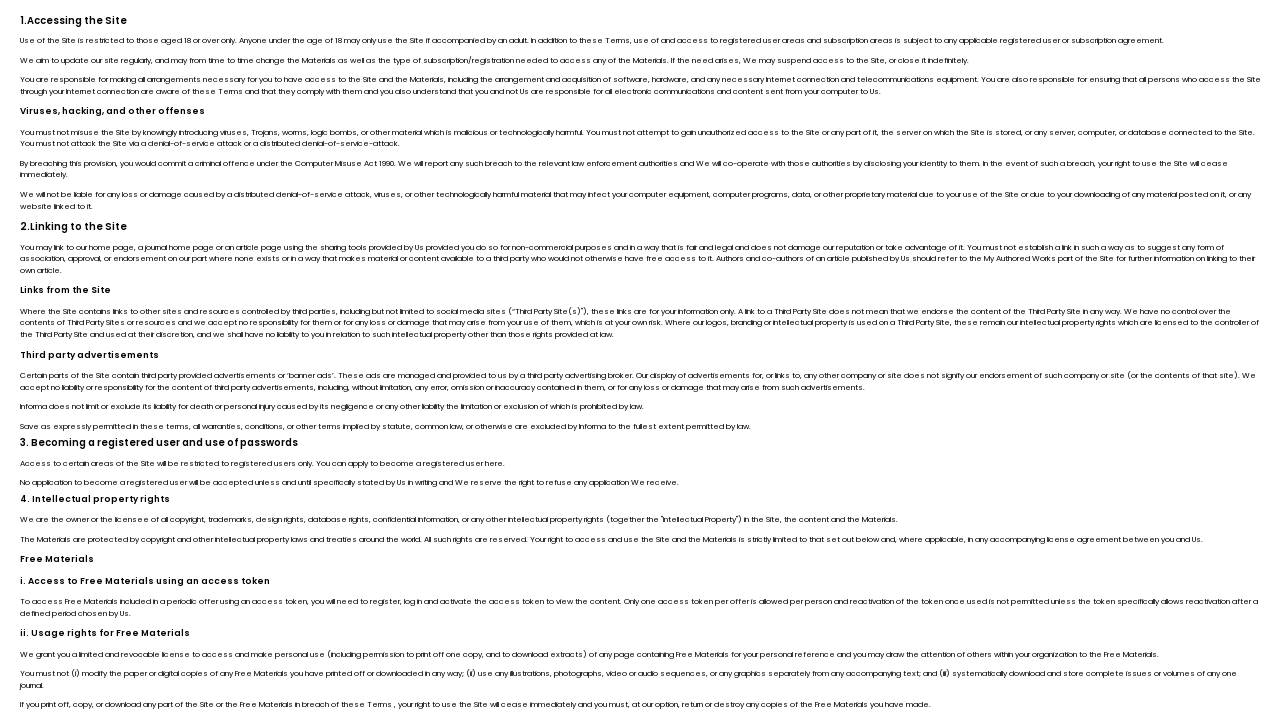